Tests that entering text instead of a number displays the correct error message "Please enter a number"

Starting URL: https://kristinek.github.io/site/tasks/enter_a_number

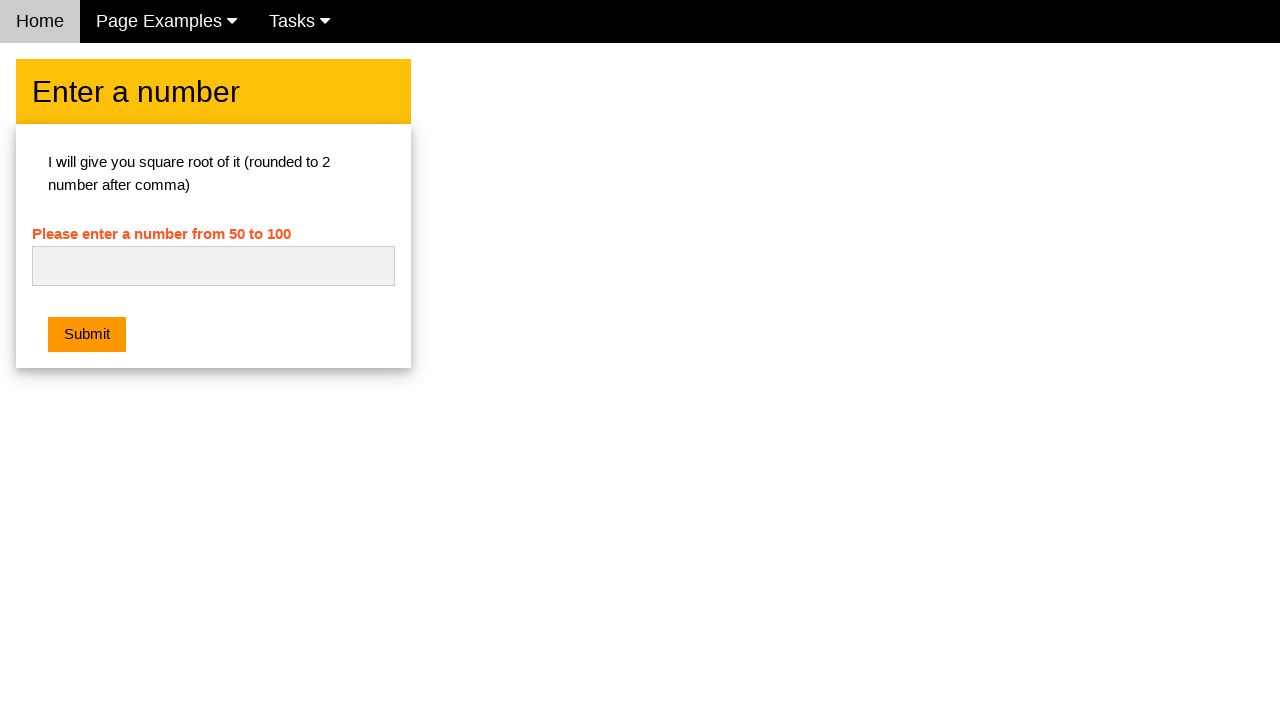

Navigated to enter a number task page
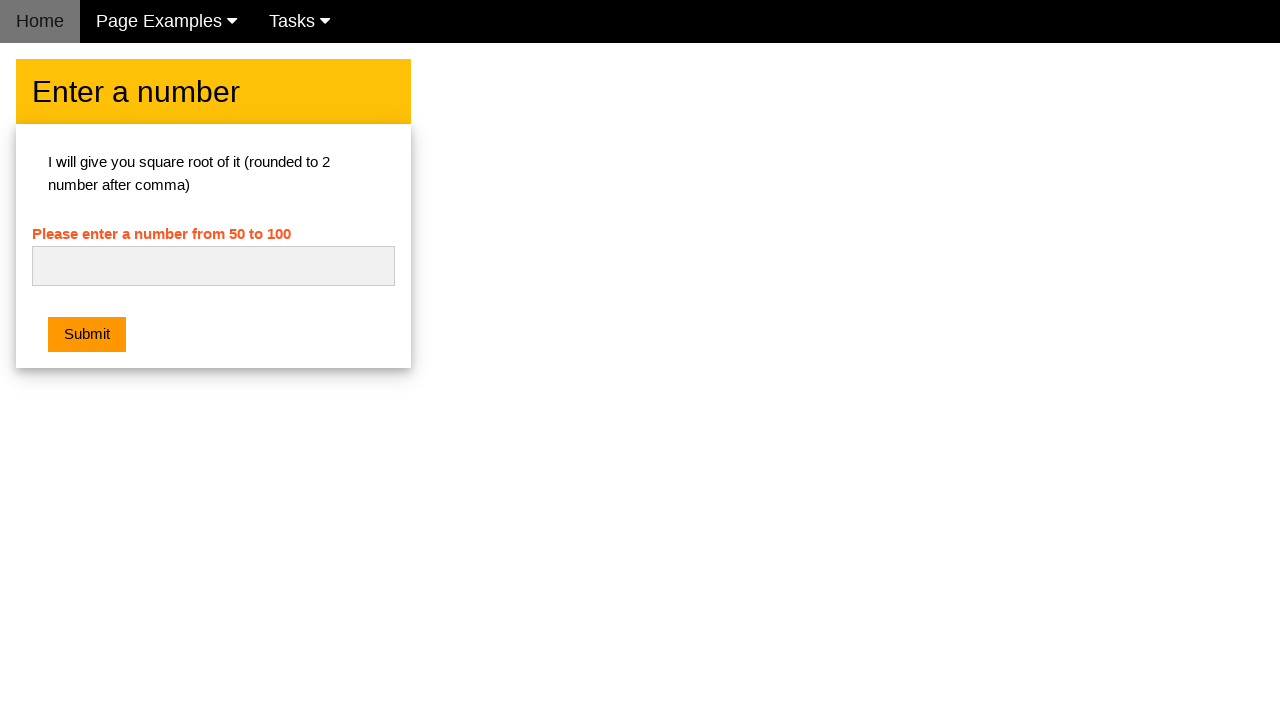

Cleared the number input field on #numb
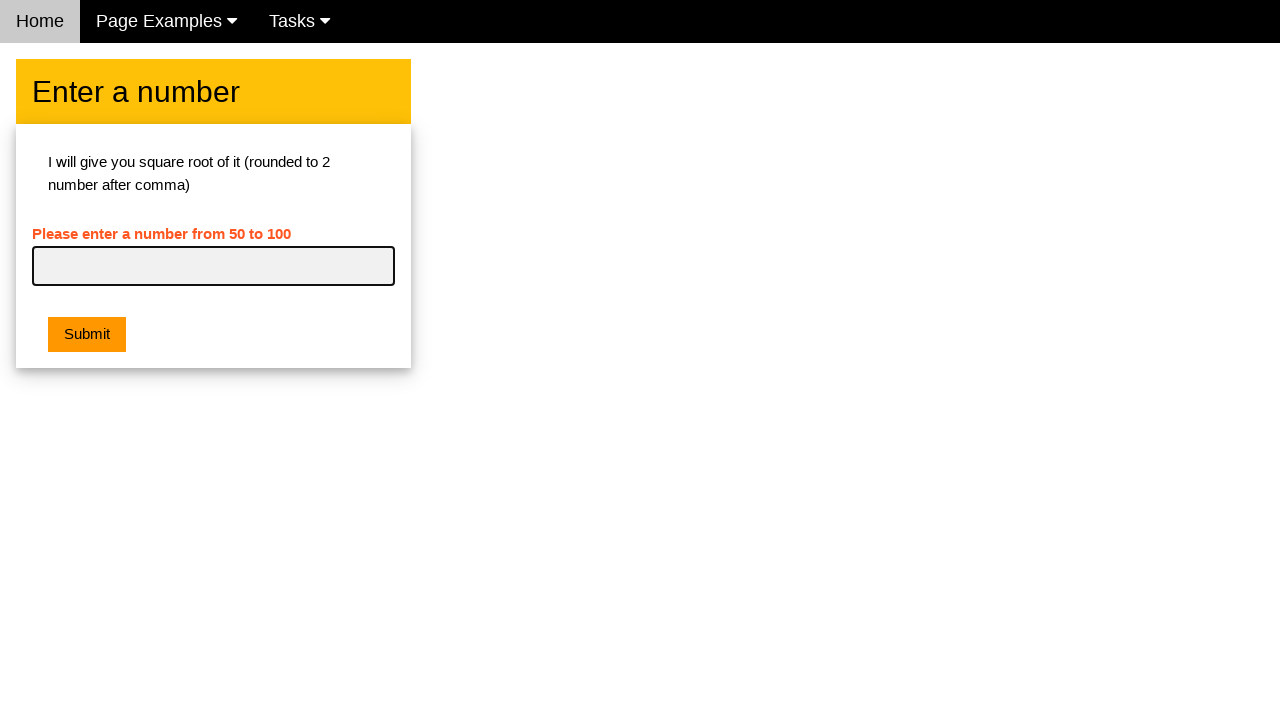

Entered text 'Silence' instead of a number on #numb
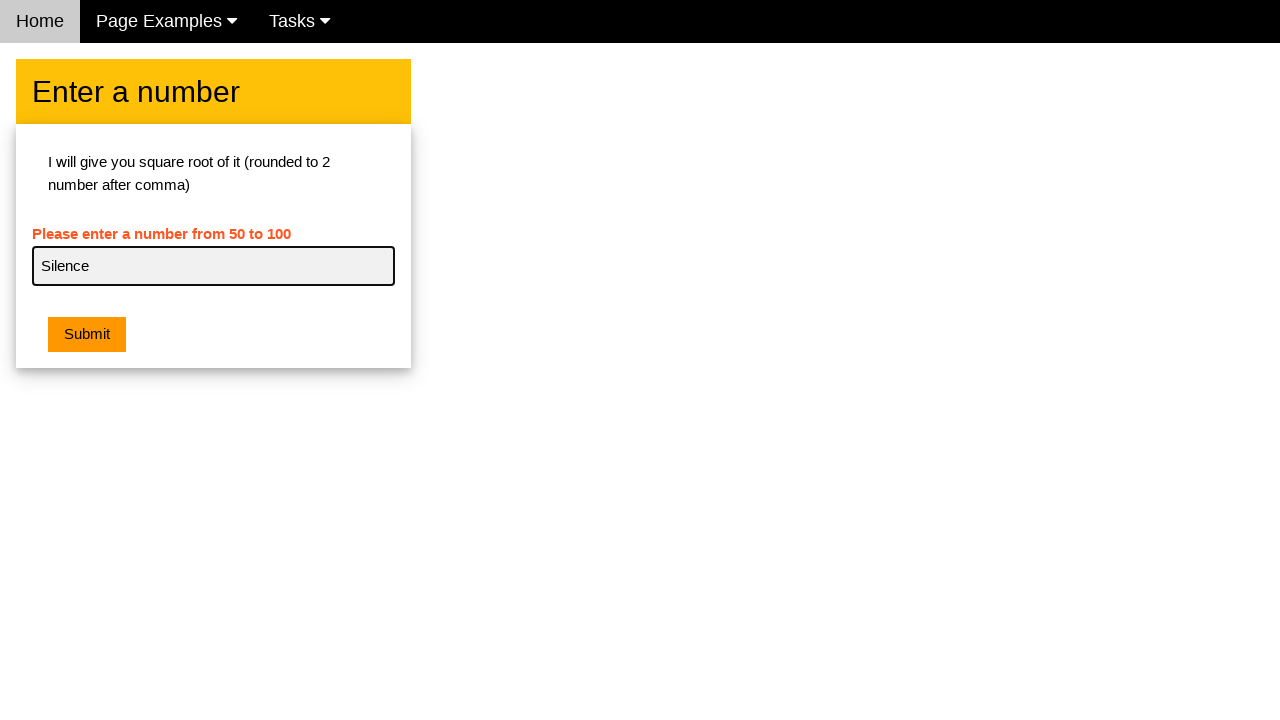

Clicked the submit button at (87, 335) on xpath=//div[2]/button
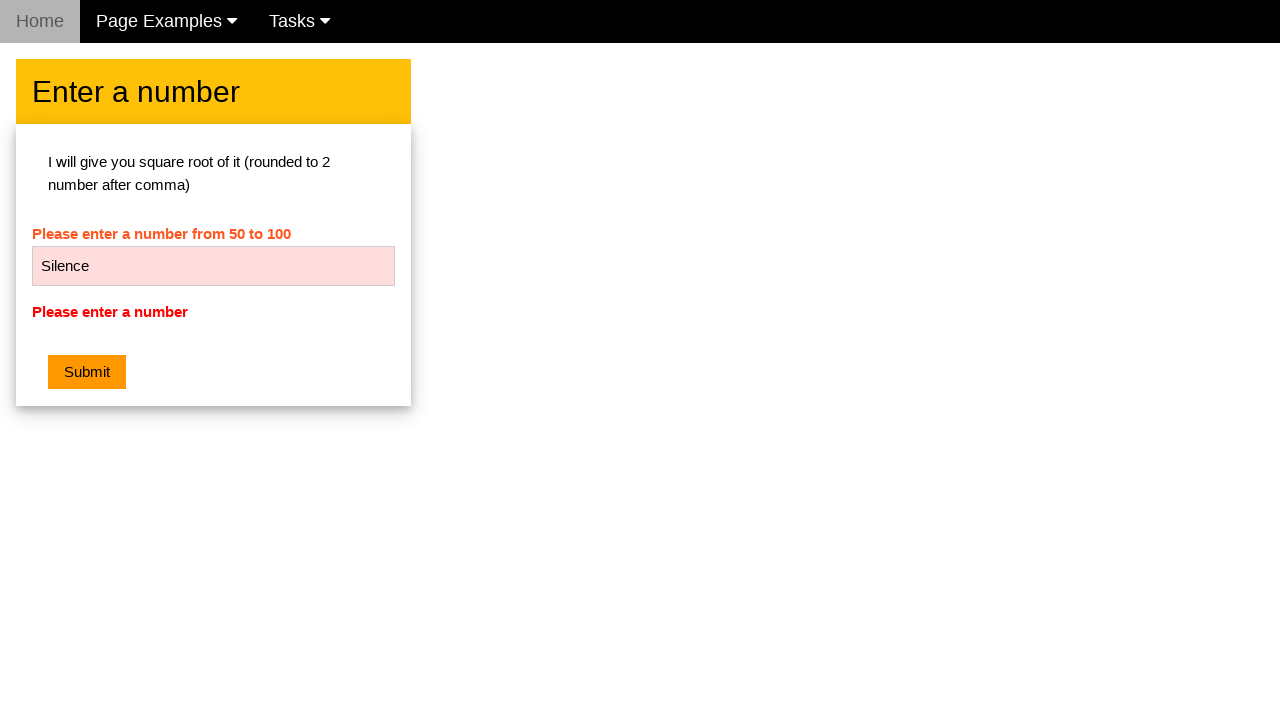

Error message element became visible
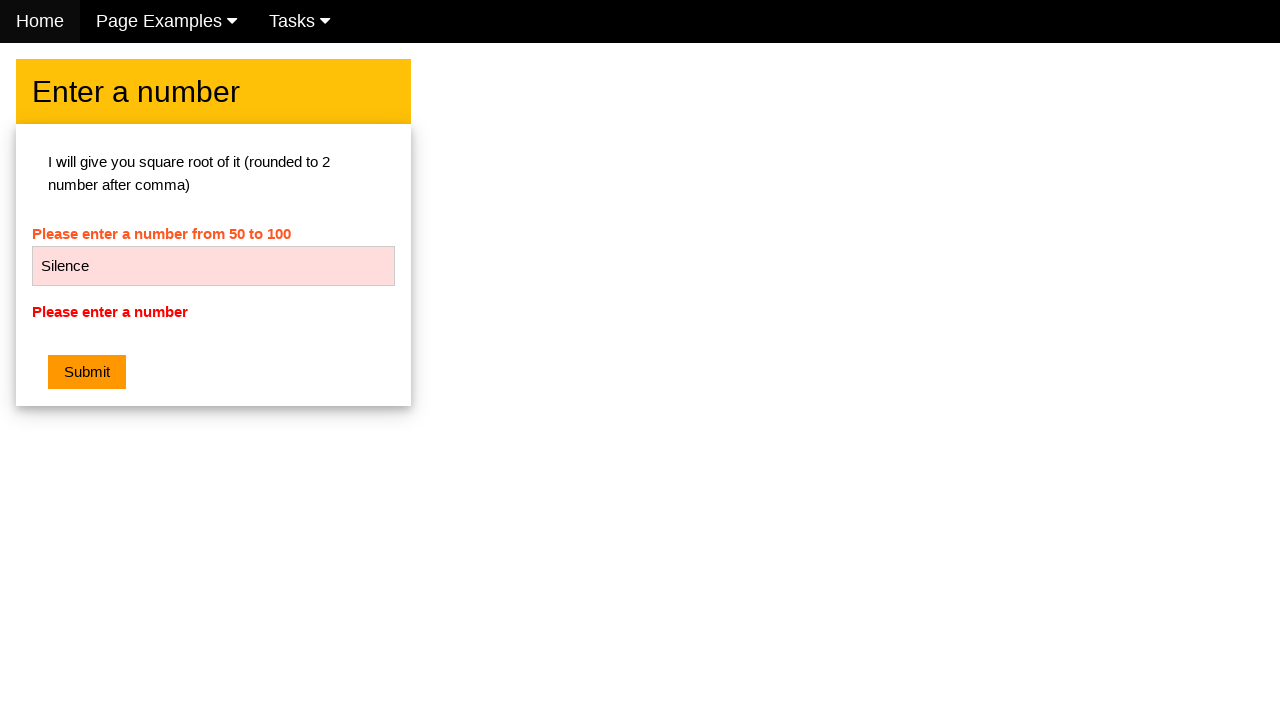

Retrieved error message text
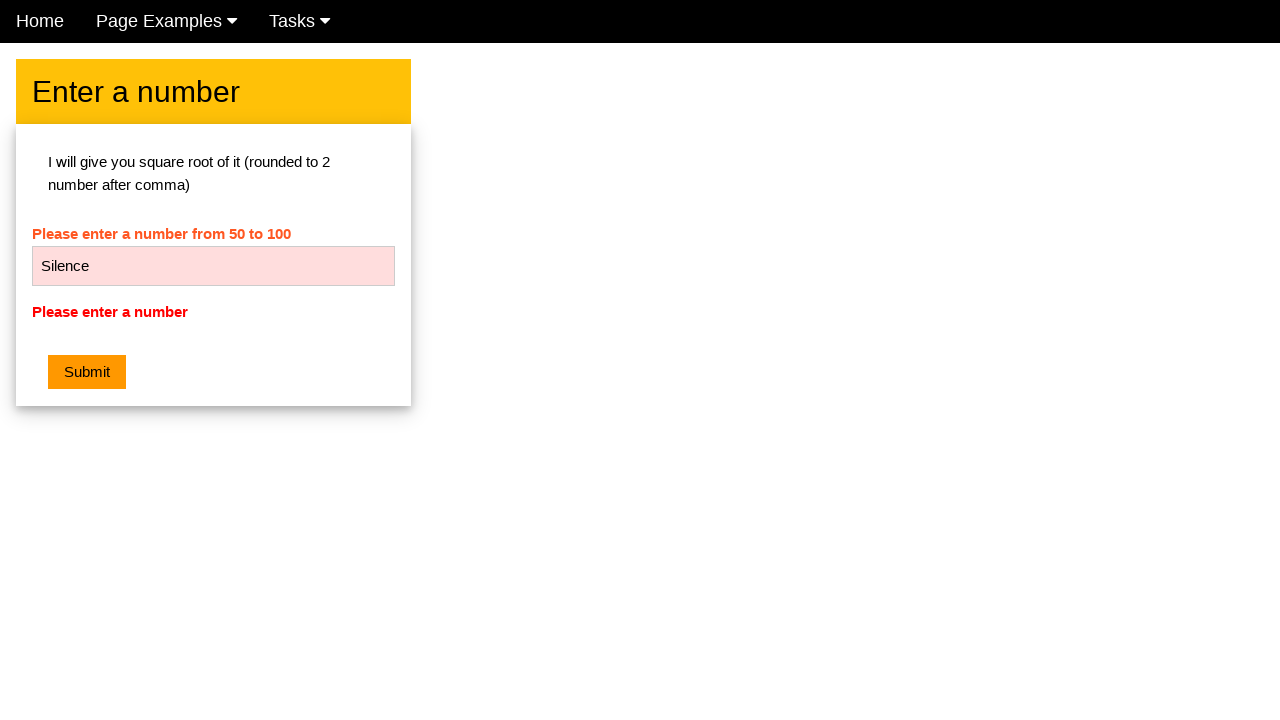

Verified error message is 'Please enter a number'
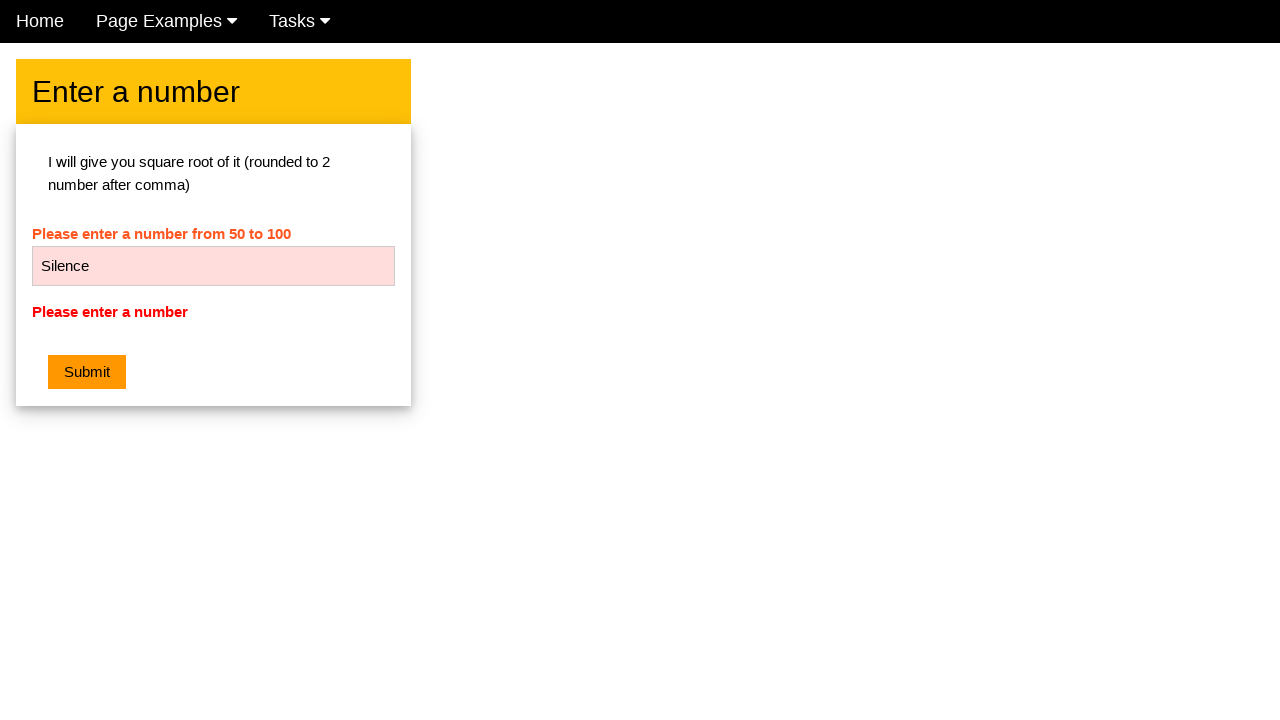

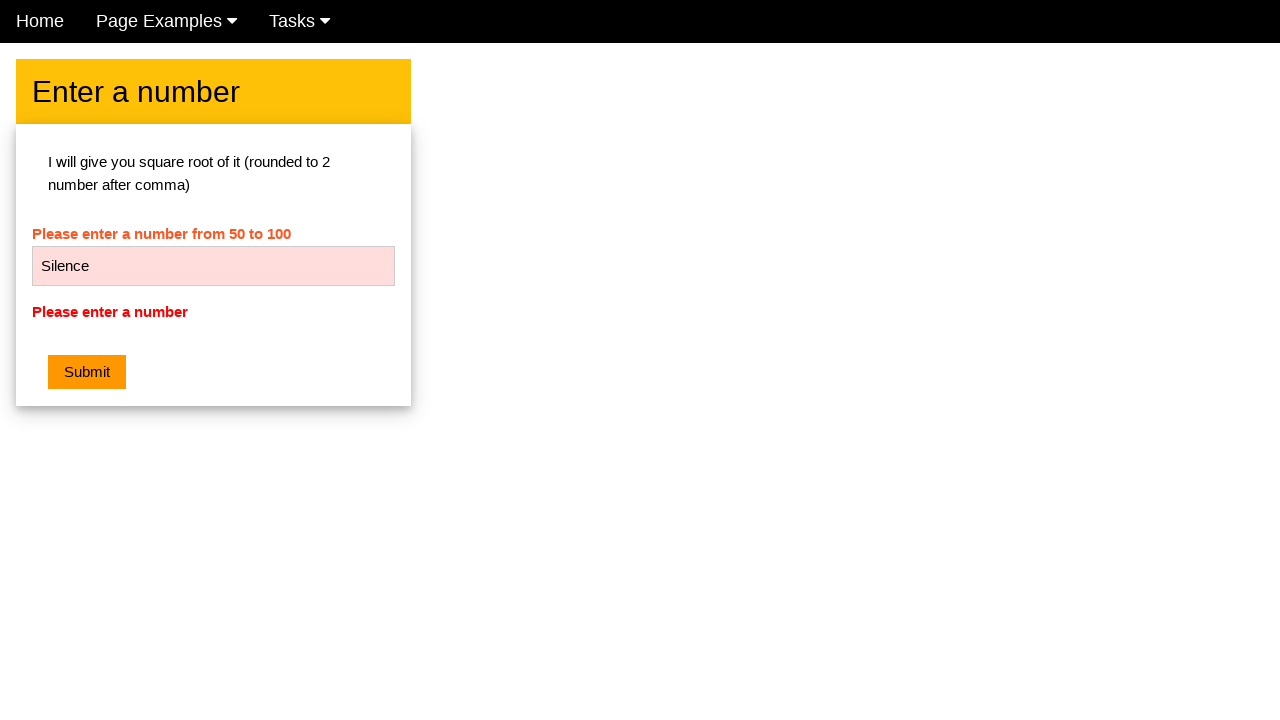